Navigates to PlayStation support subscriptions page and verifies text in different accordion sections about PlayStation Plus subscription management

Starting URL: https://www.playstation.com/ru-ru/

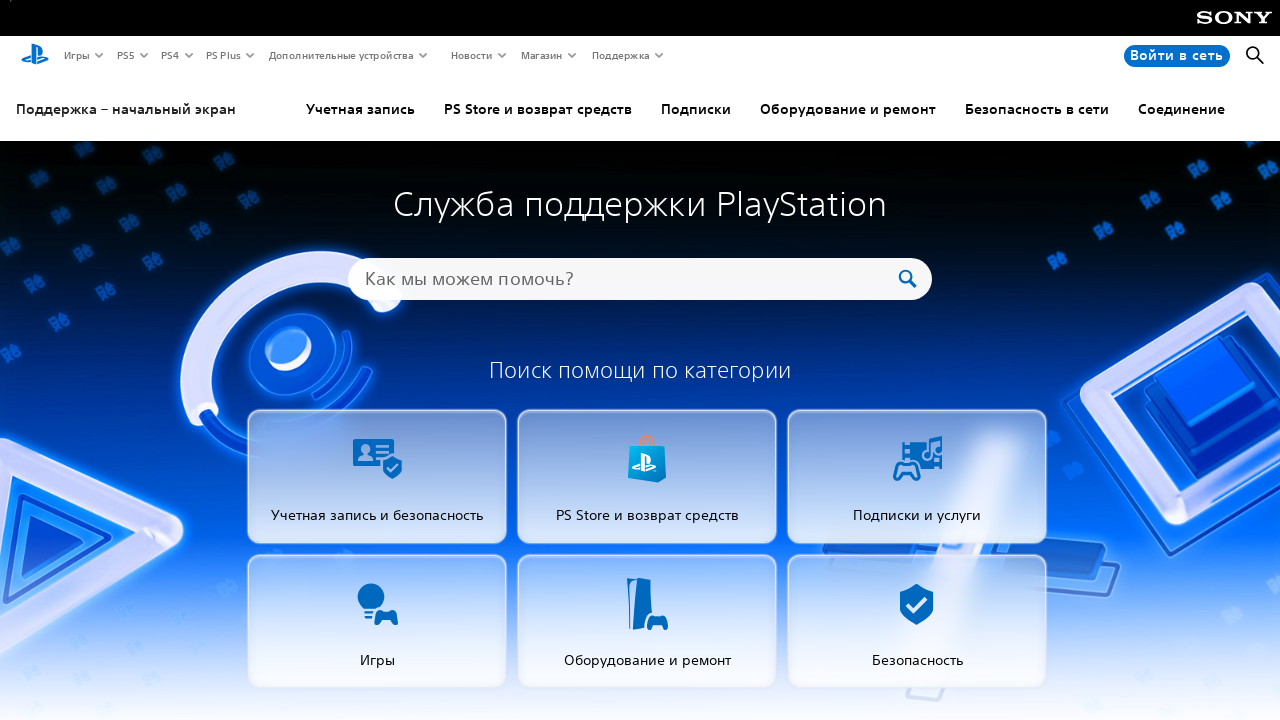

Clicked on subscriptions support link at (696, 109) on a[href='/ru-ru/support/subscriptions/']
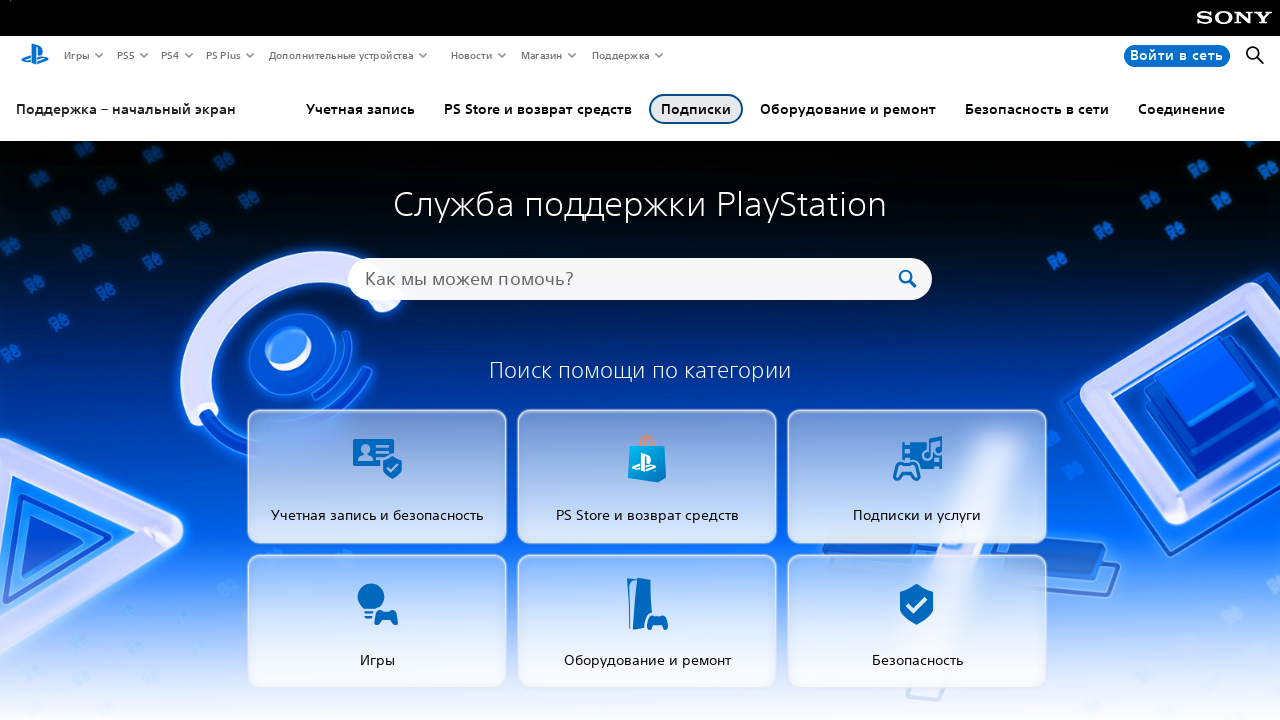

Waited for PlayStation Plus tile button to load
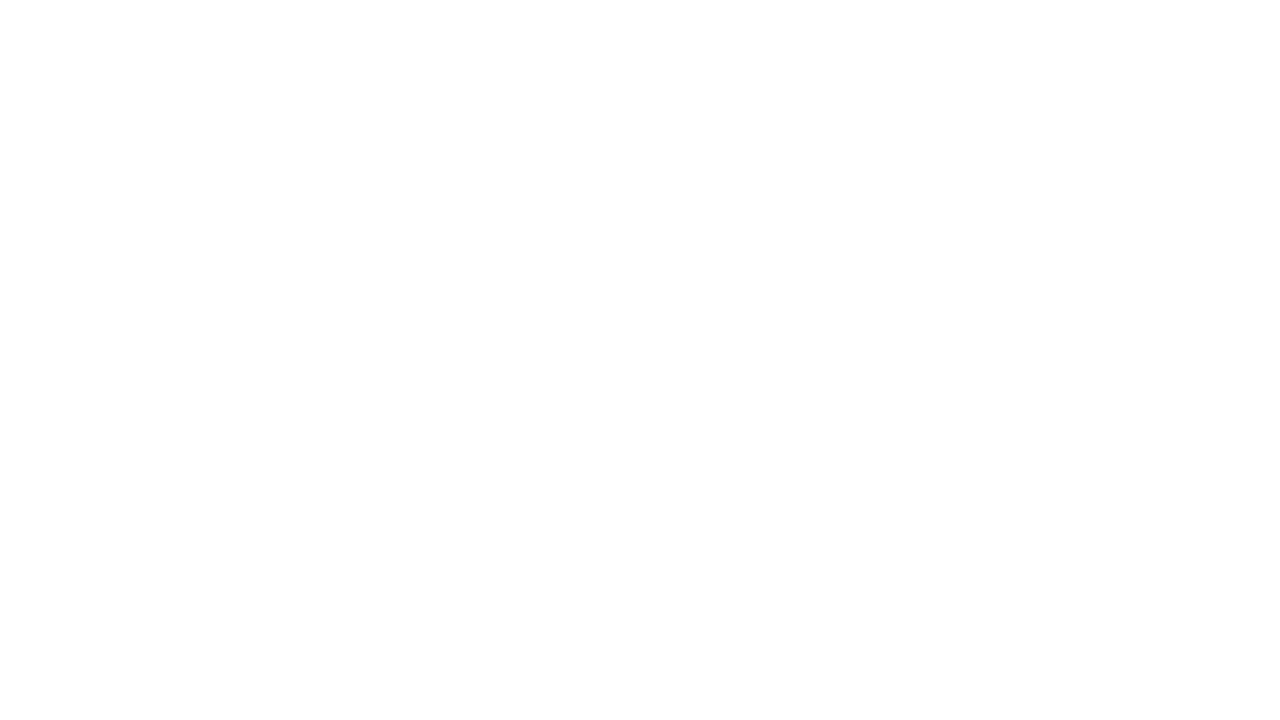

Clicked on PlayStation Plus tile at (370, 640) on .tile__btn:has-text('PlayStation Plus')
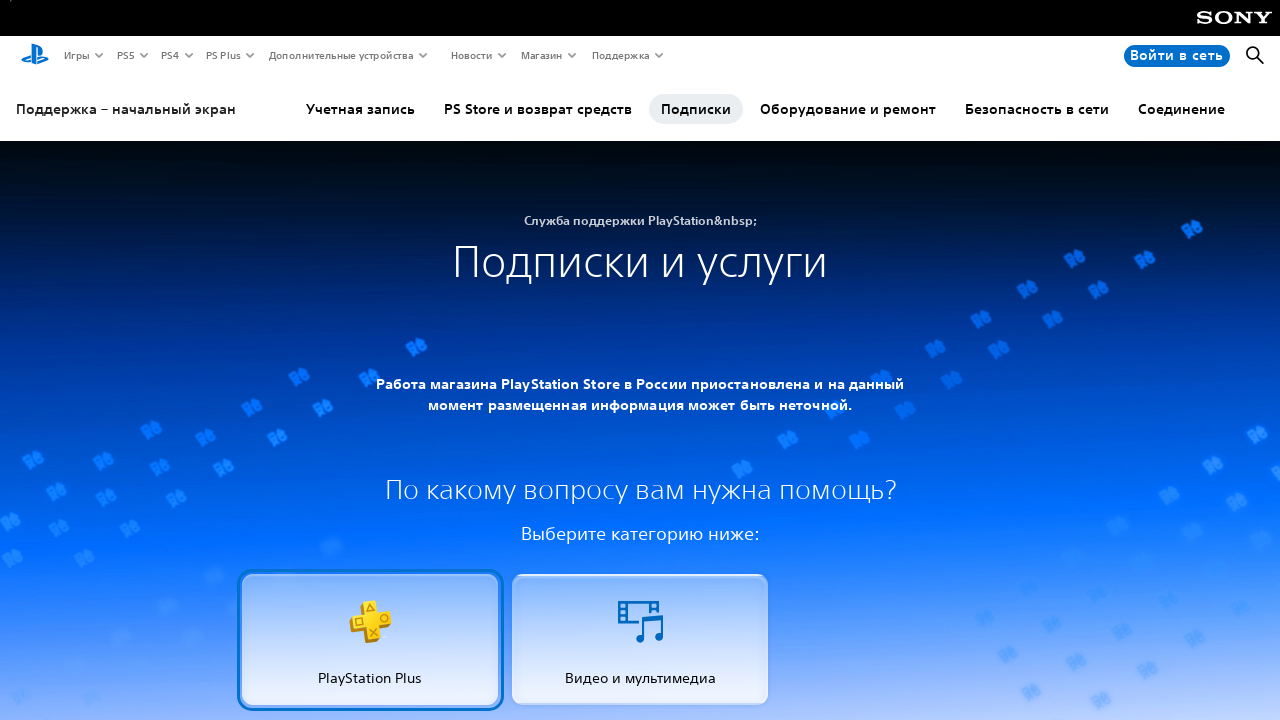

Waited for accordion section 1 to load
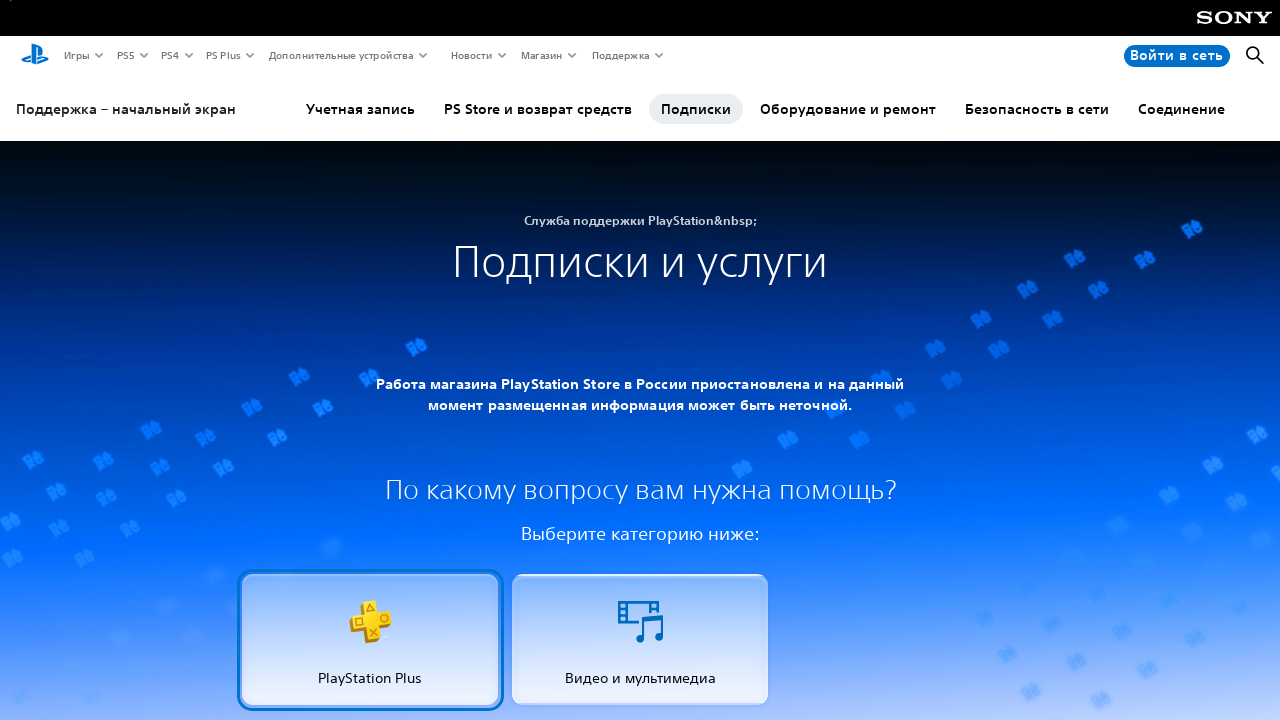

Verified text 'Как изменить план подписки PlayStation®Plus' in accordion section 1
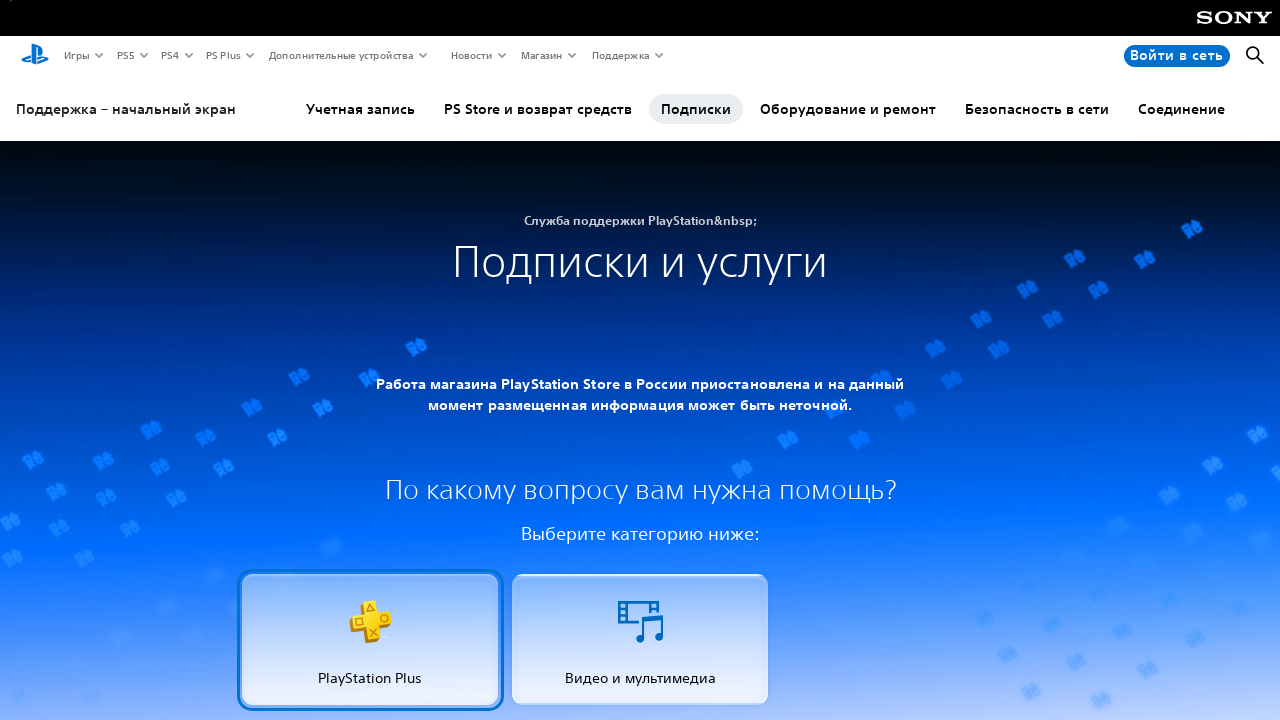

Verified text 'Как оформить подписку PlayStation Plus' in accordion section 2
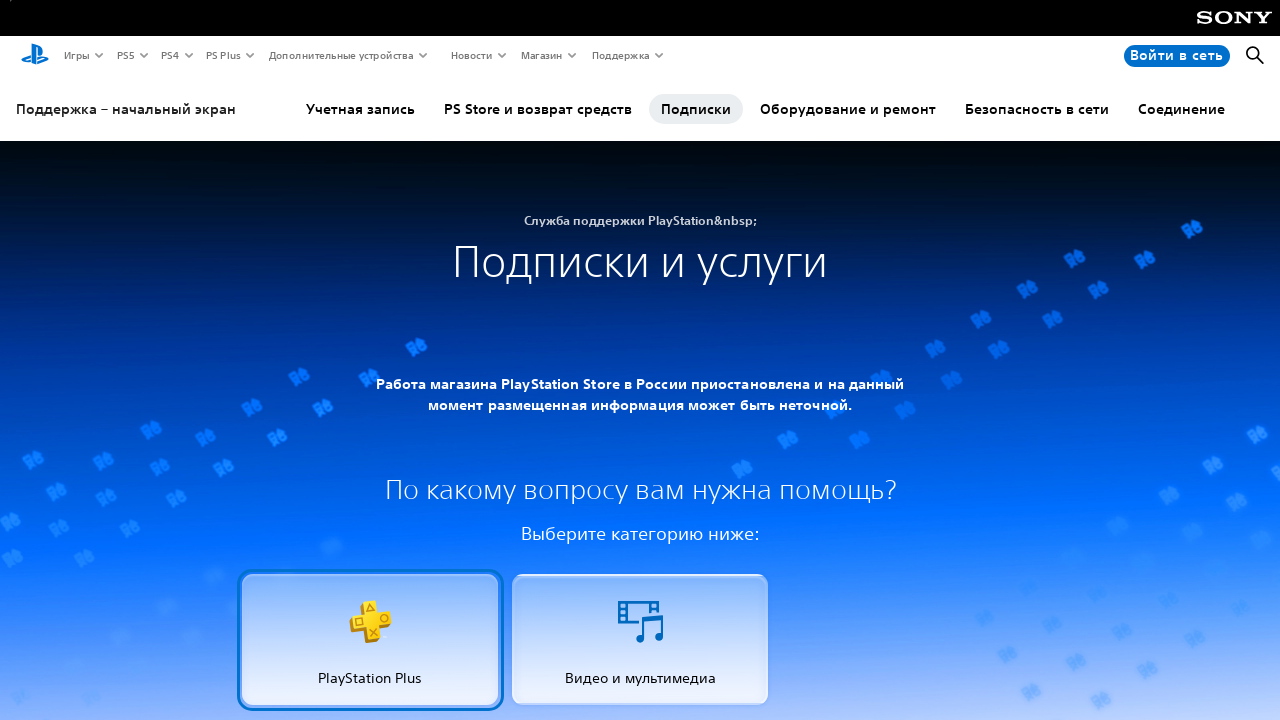

Verified text 'Как отменить подписку PlayStation Plus' in accordion section 3
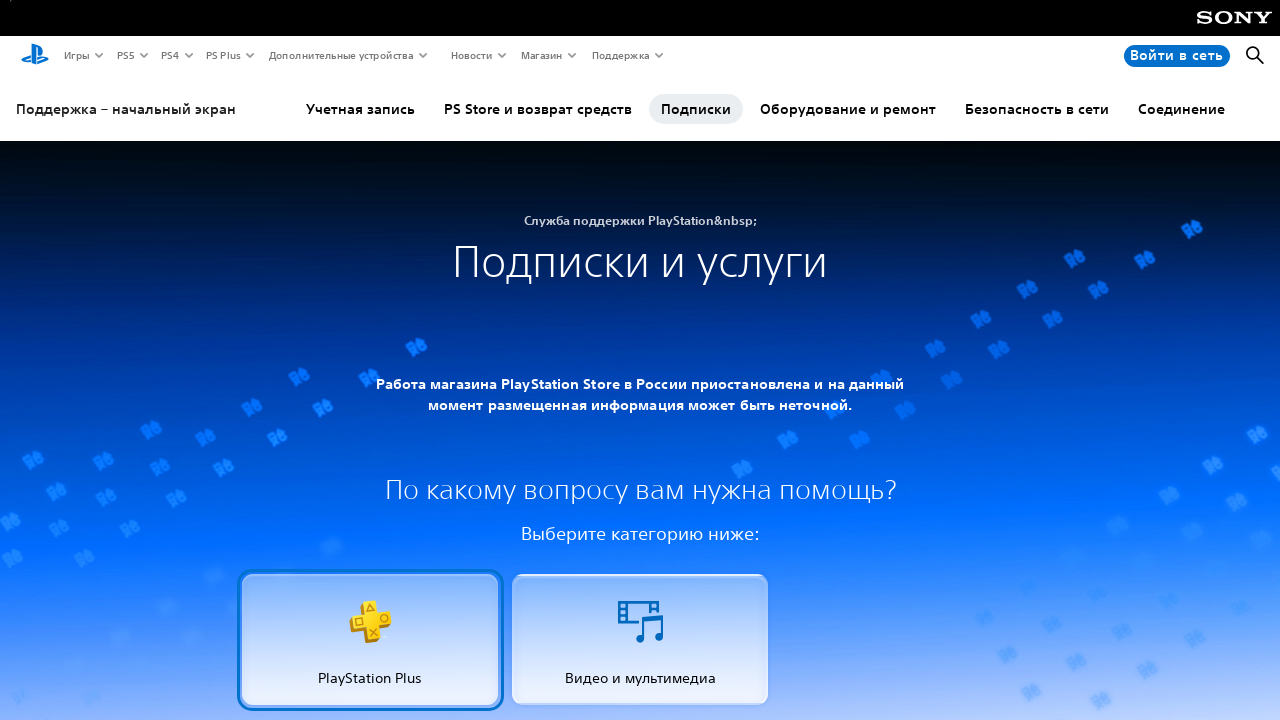

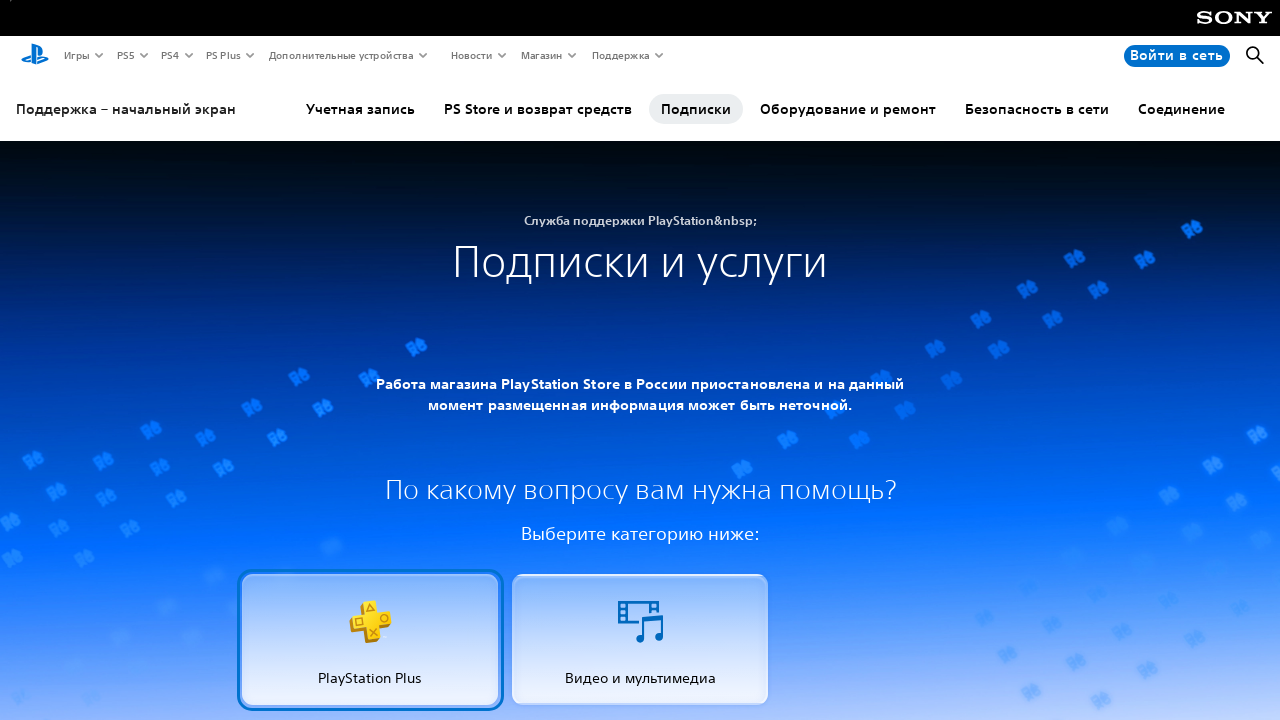